Tests a jQuery dropdown tree component by clicking on the input box and selecting multiple choices from the dropdown list

Starting URL: https://www.jqueryscript.net/demo/Drop-Down-Combo-Tree/

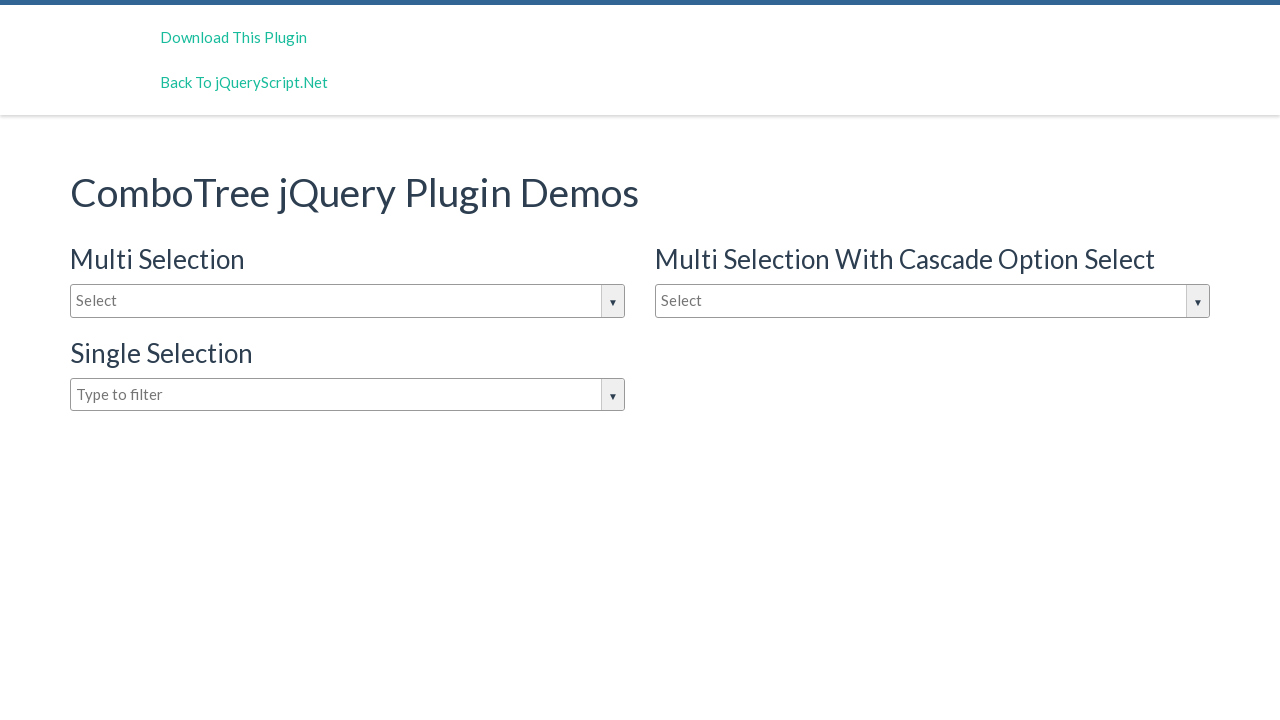

Navigated to jQuery dropdown tree demo page
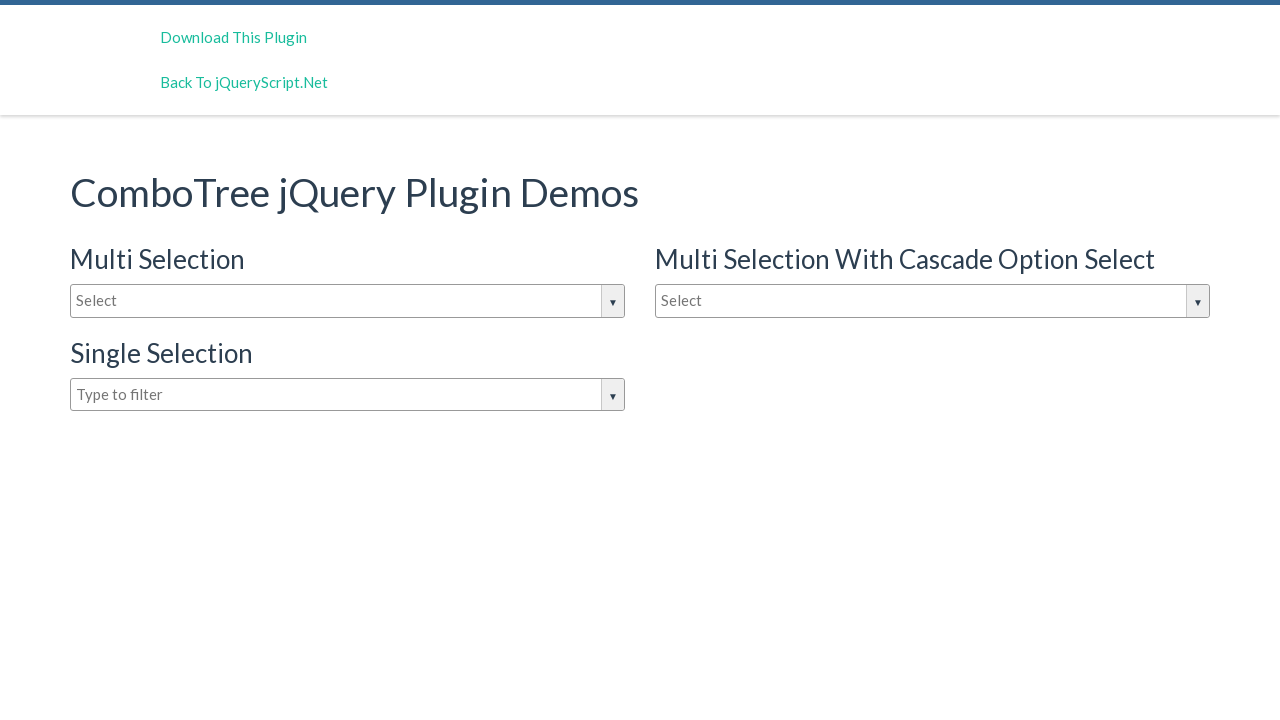

Clicked on the dropdown input box to open choices at (348, 301) on #justAnInputBox
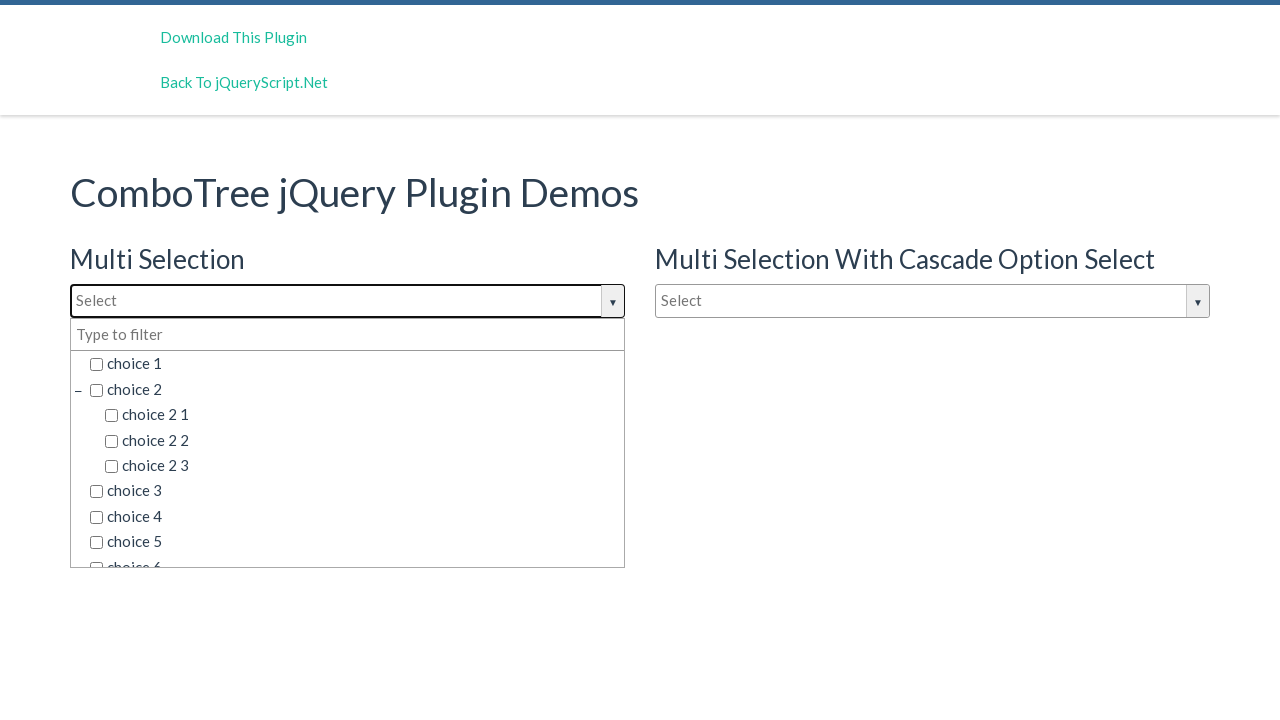

Dropdown choices loaded and became visible
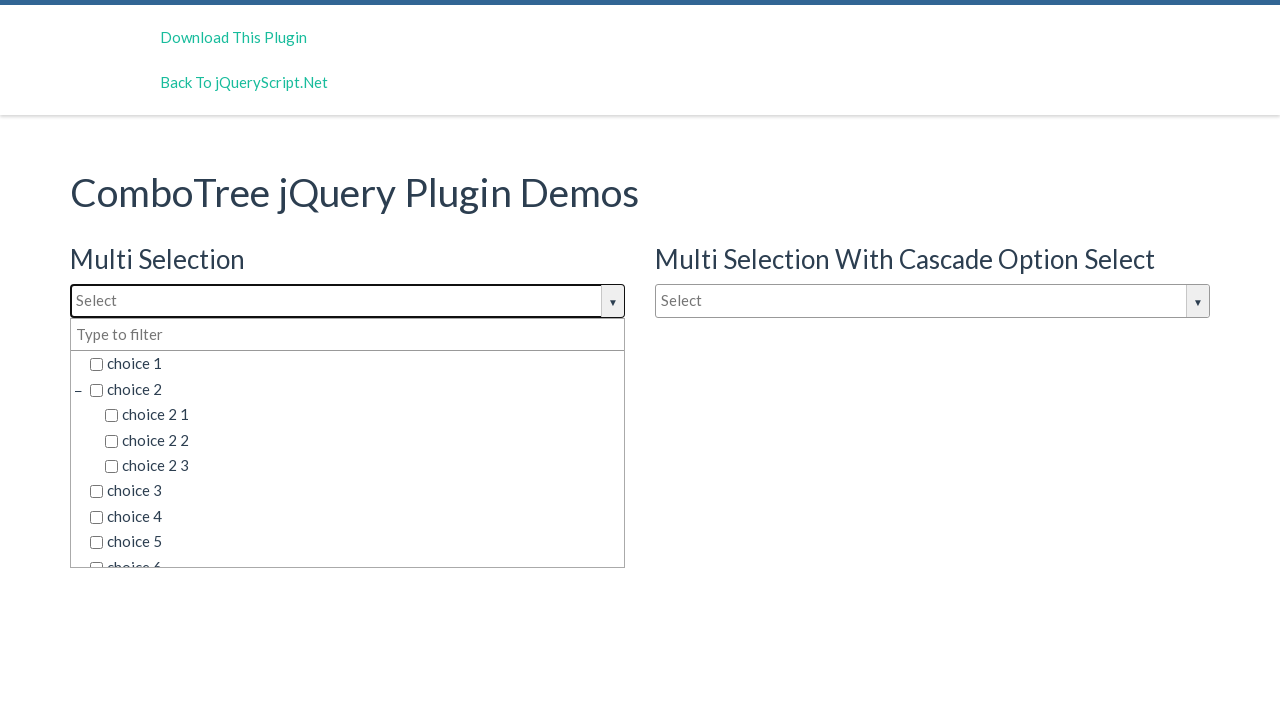

Selected 'choice 1' from the dropdown at (355, 364) on span.comboTreeItemTitle >> internal:has-text="choice 1"i >> nth=0
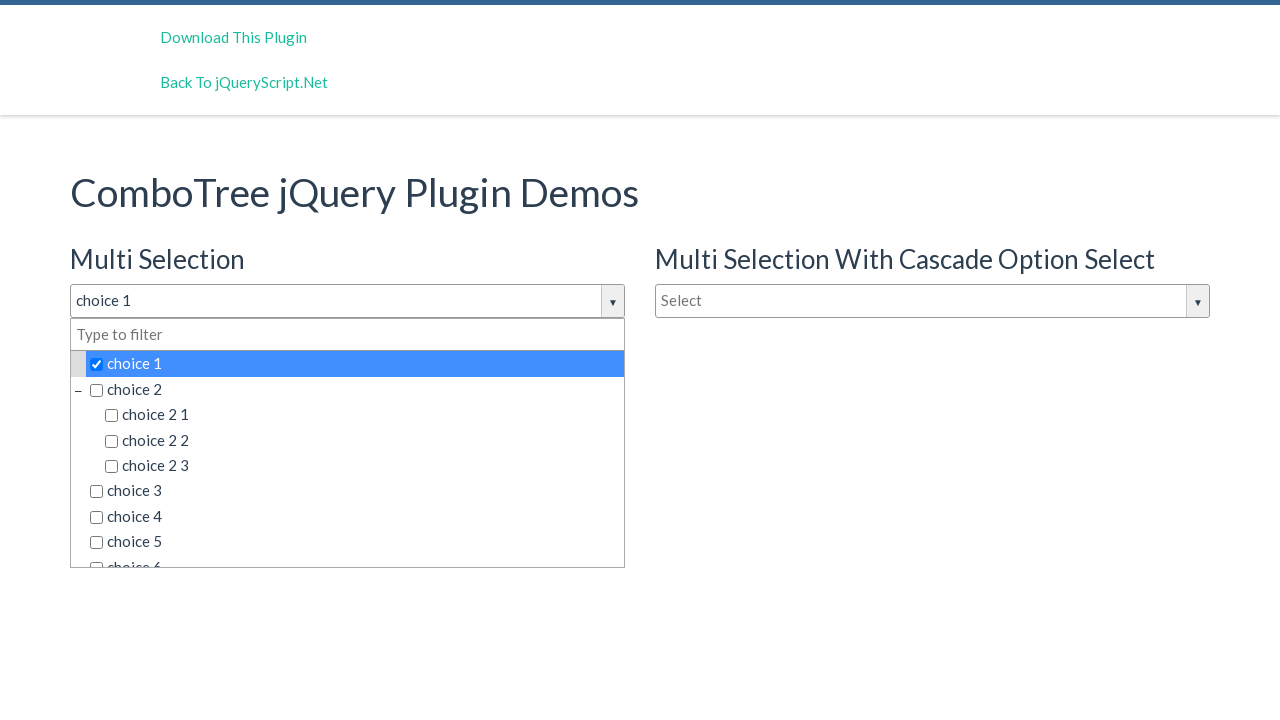

Selected 'choice 2' from the dropdown at (355, 389) on span.comboTreeItemTitle >> internal:has-text="choice 2"i >> nth=0
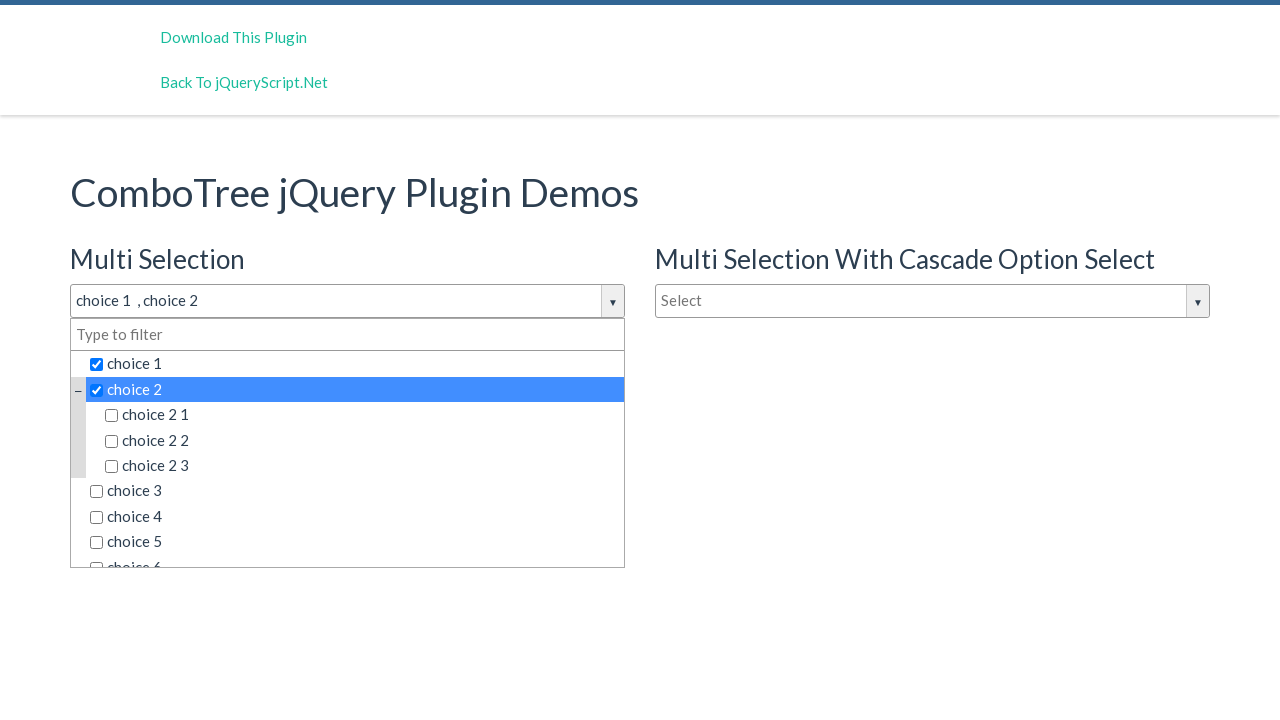

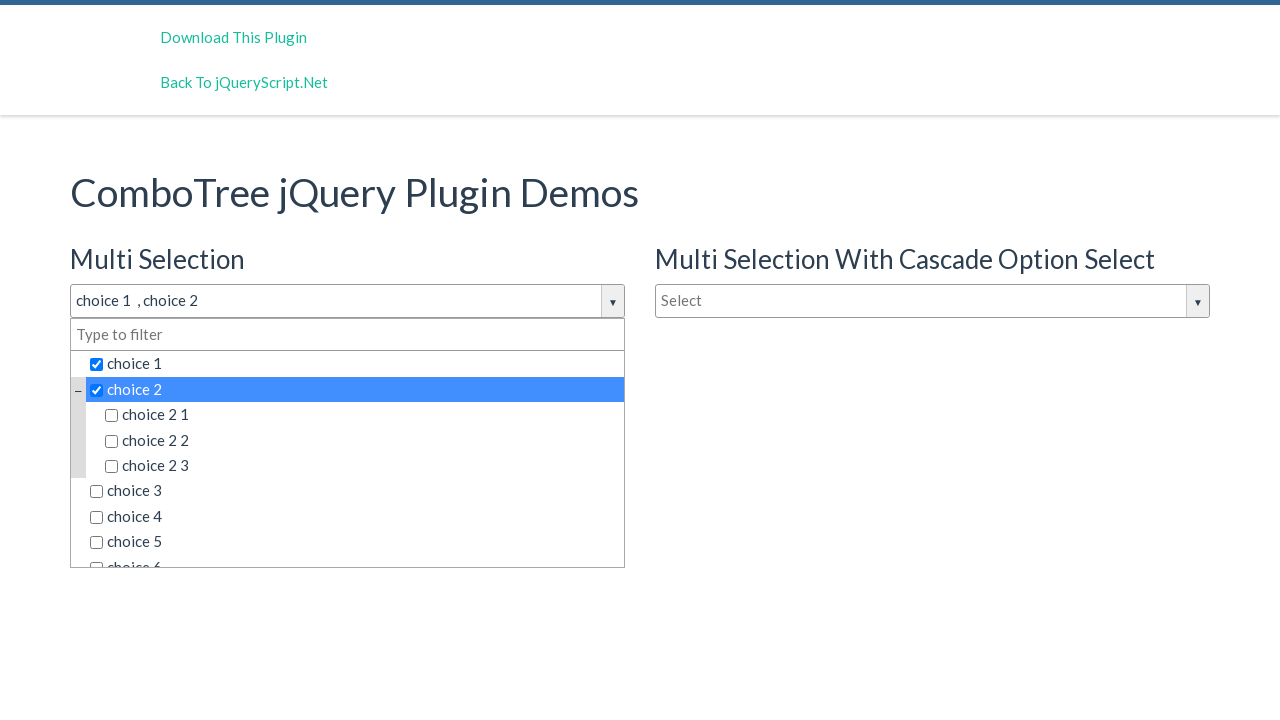